Tests that clicking the privacy policy link navigates to the privacy policy page

Starting URL: https://automationintesting.online/#/

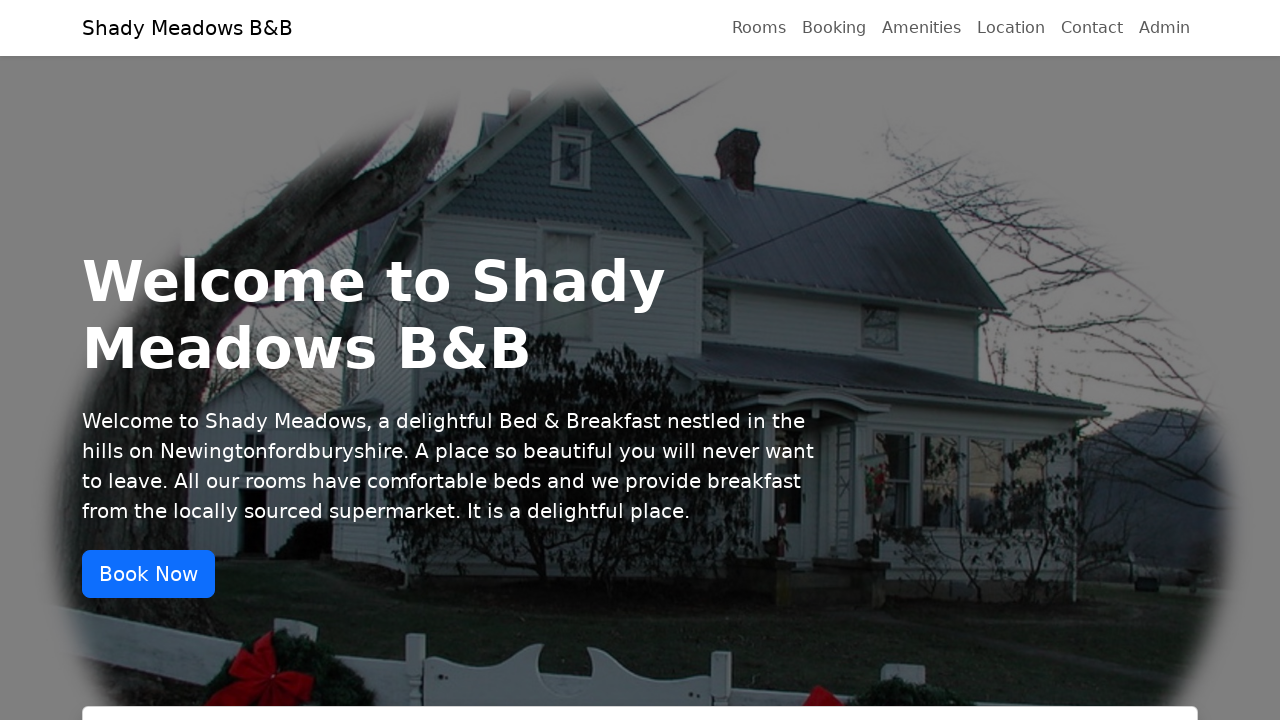

Clicked privacy policy link at (902, 660) on a[href*='privacy']
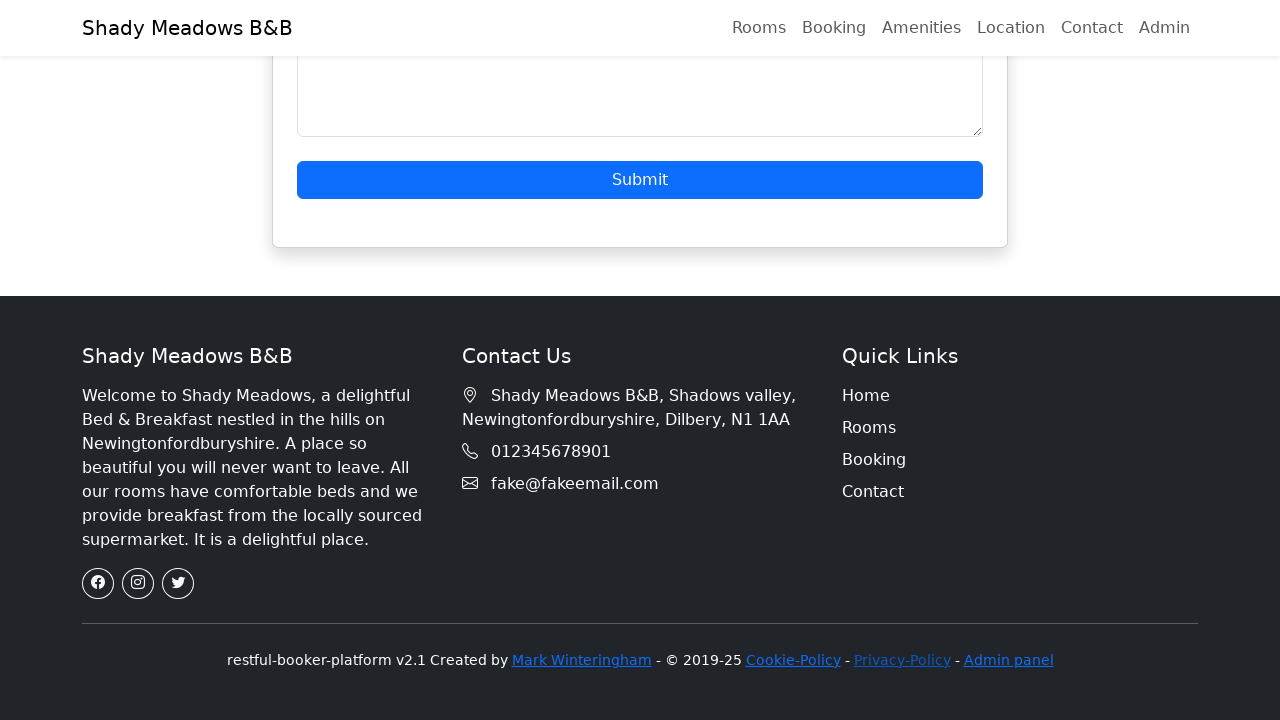

Navigated to privacy policy page
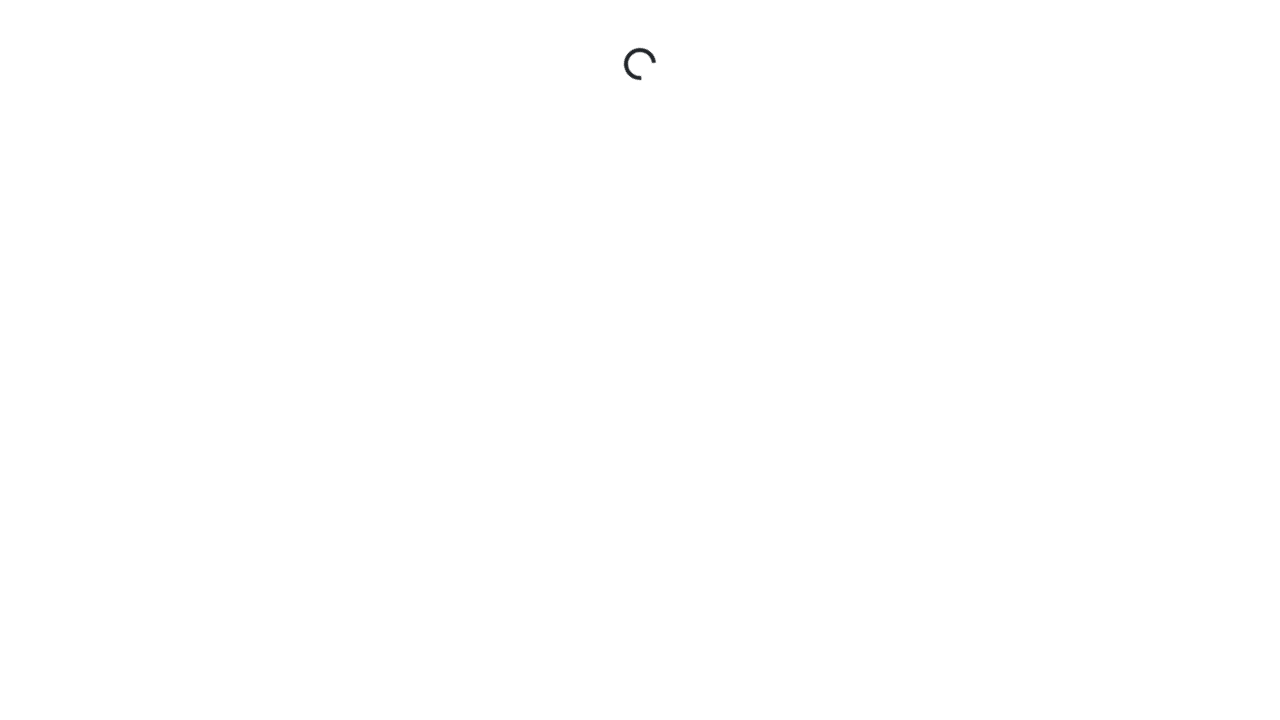

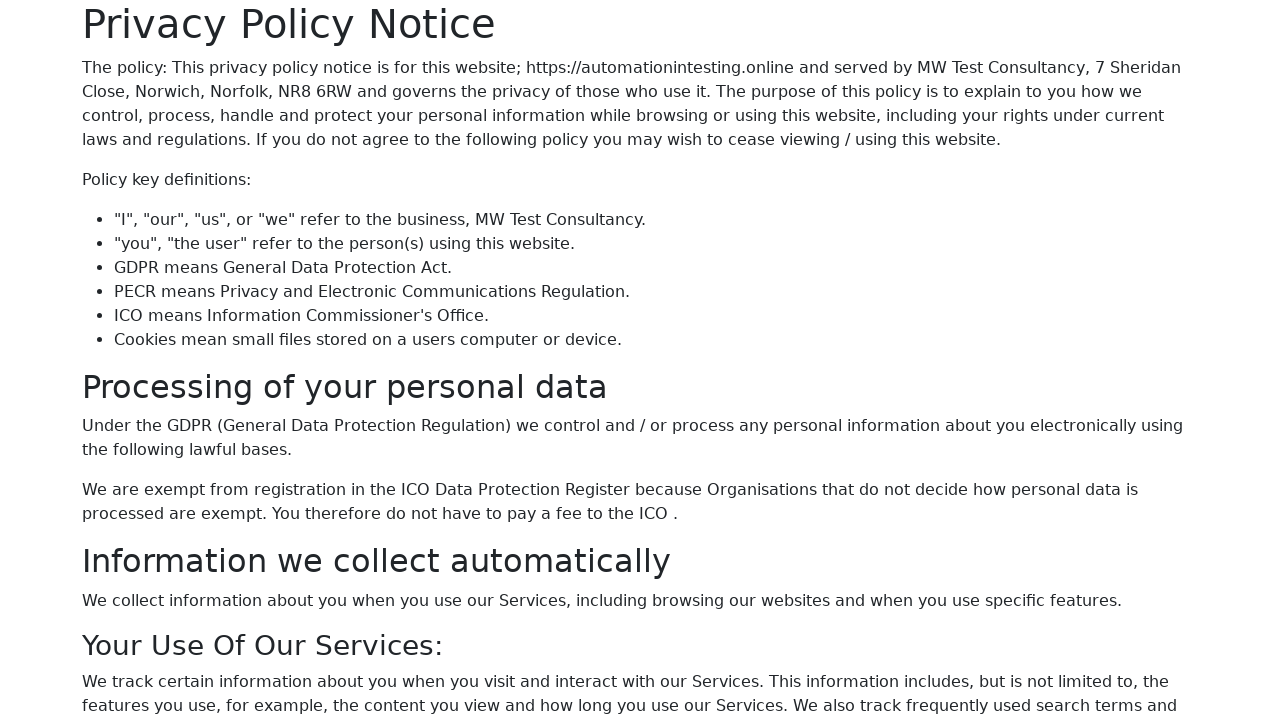